Tests clicking a link and verifying navigation to the expected page with correct heading text

Starting URL: https://kristinek.github.io/site/examples/actions

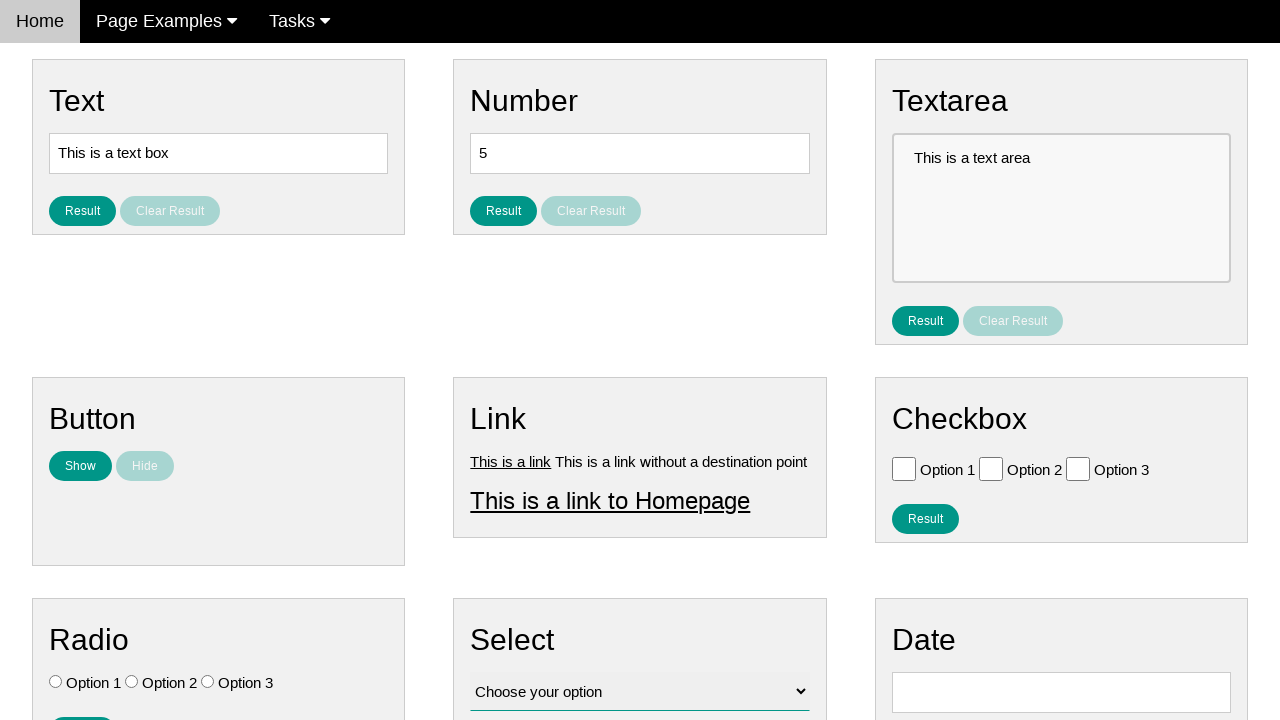

Clicked link1 element at (511, 461) on #link1
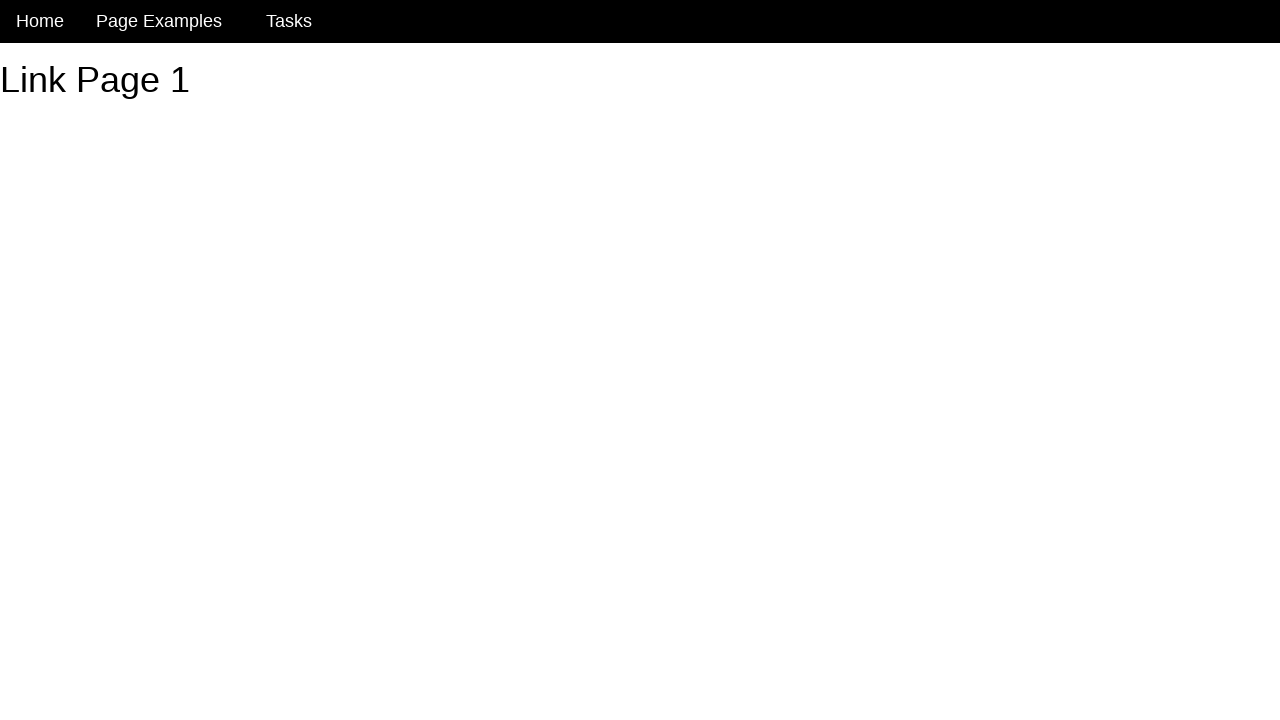

Navigation to link1 page completed
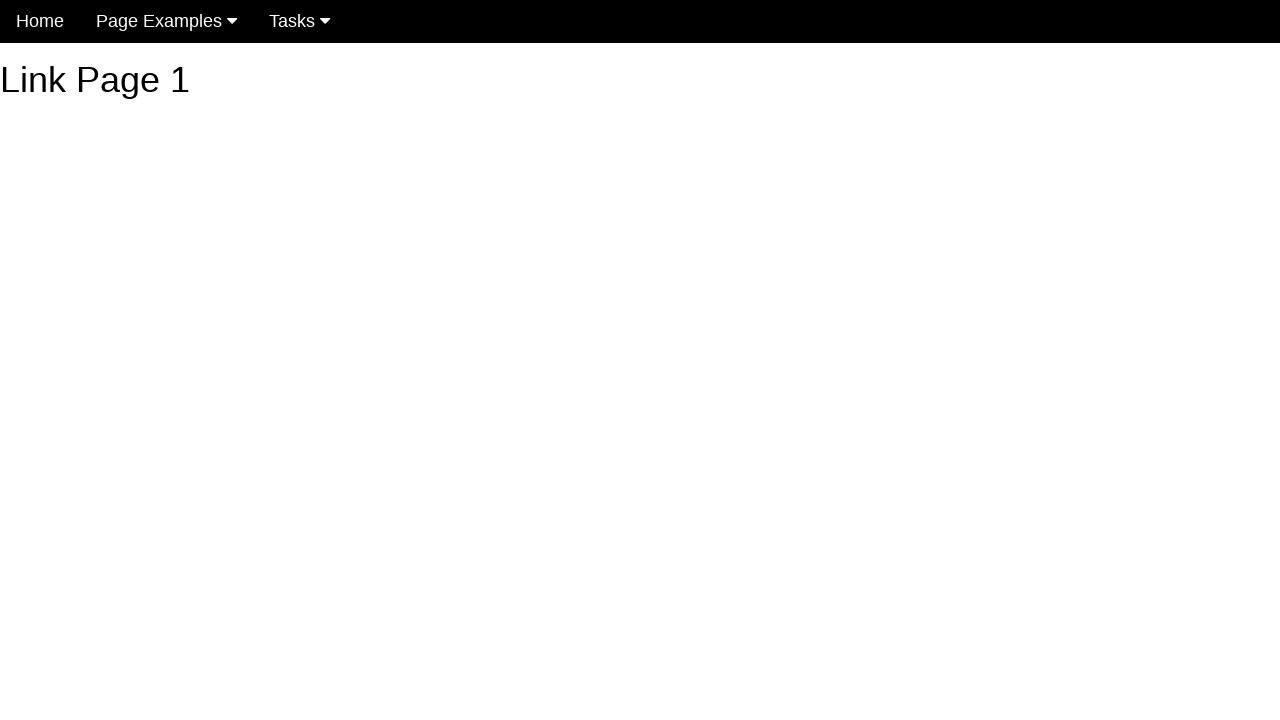

Located h1 element
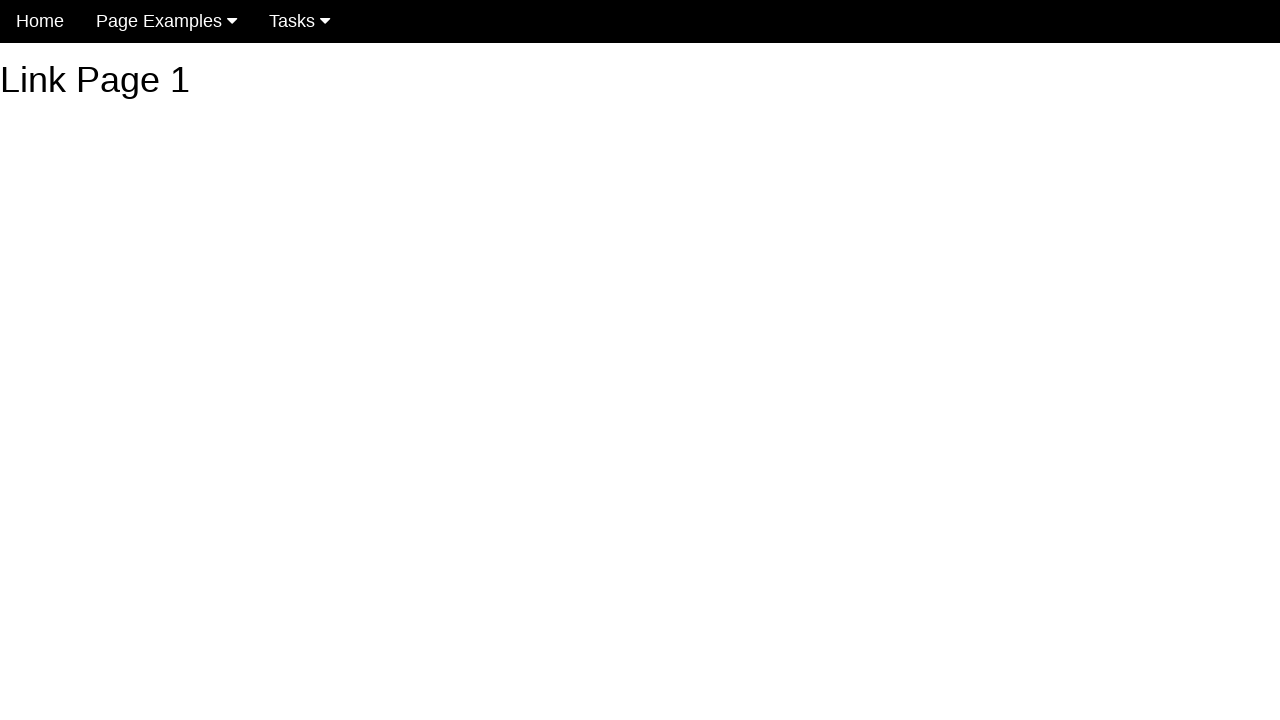

Verified h1 heading text is 'Link Page 1'
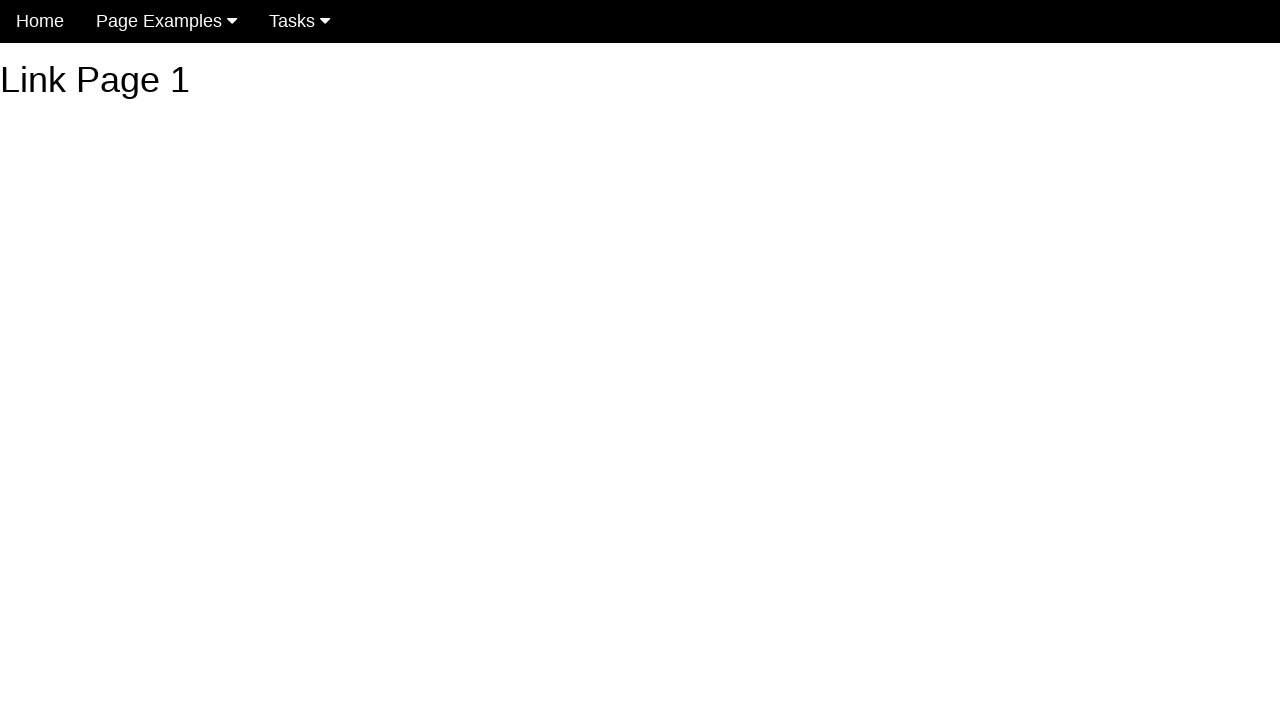

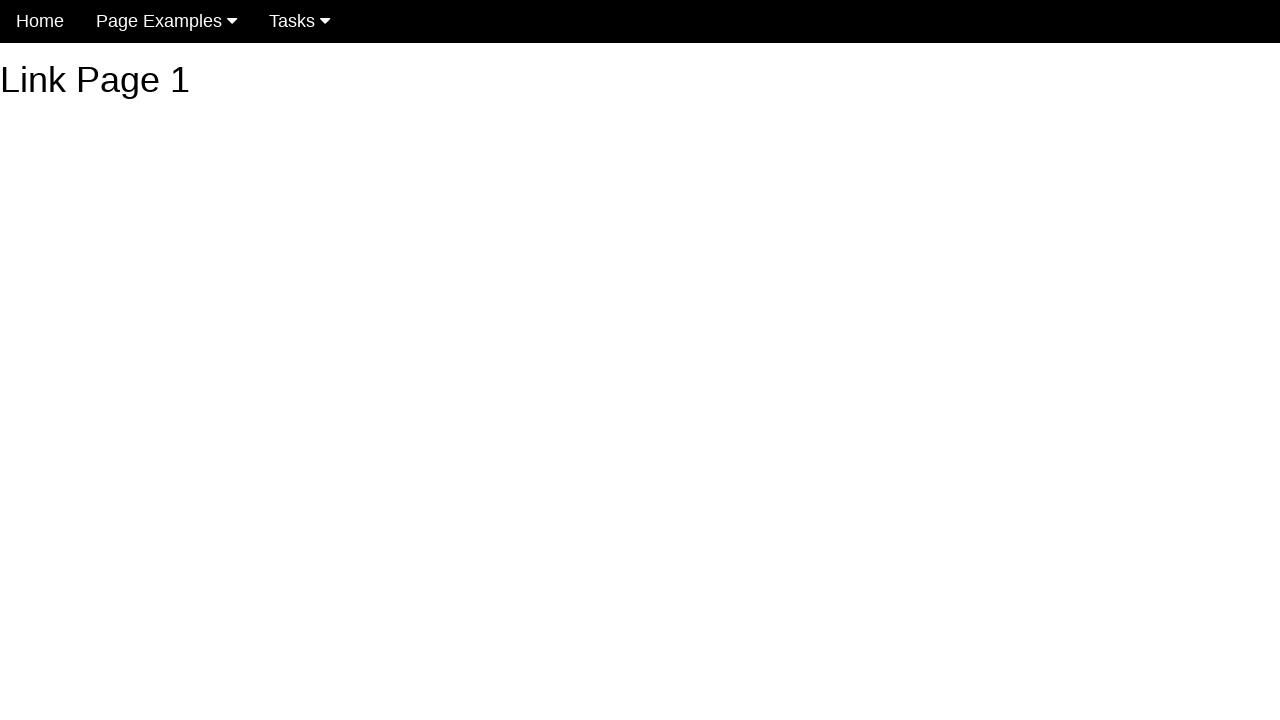